Tests multi-tab browser automation by opening a new tab, navigating to a courses page, extracting a course name, switching back to the original tab, and filling a form field with the extracted text. Also retrieves element dimensions.

Starting URL: https://rahulshettyacademy.com/angularpractice/

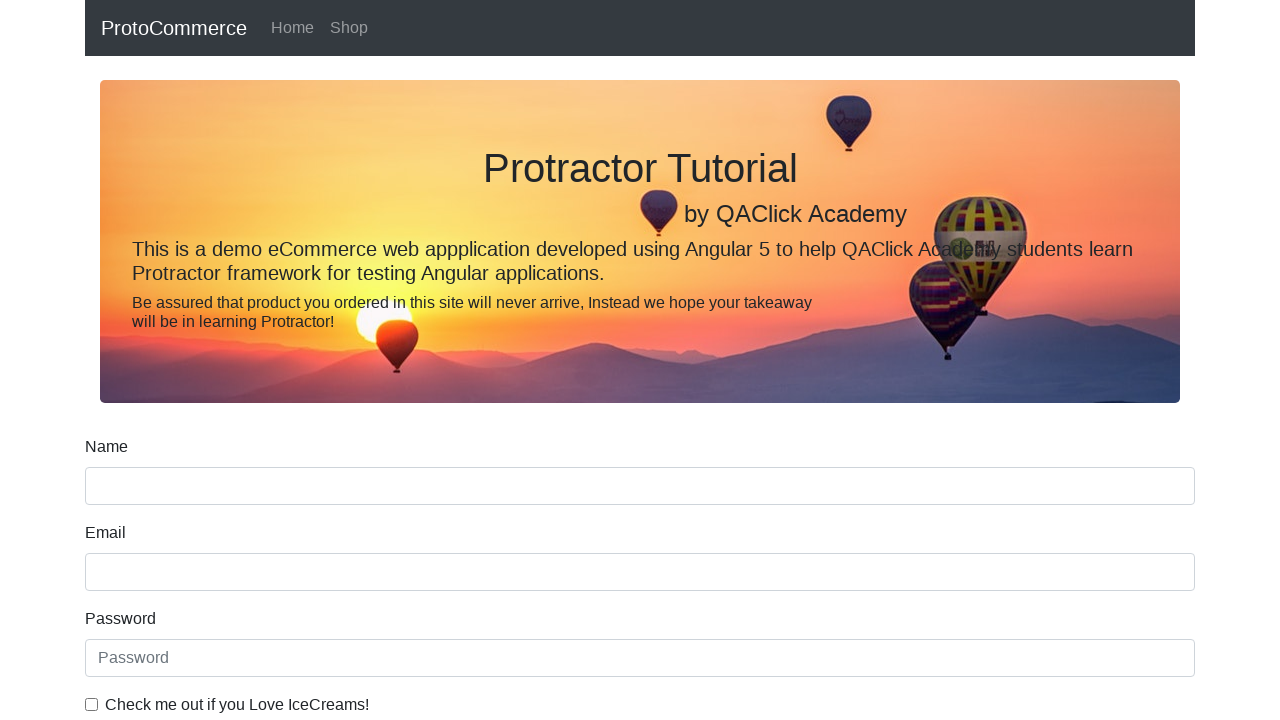

Opened a new browser tab
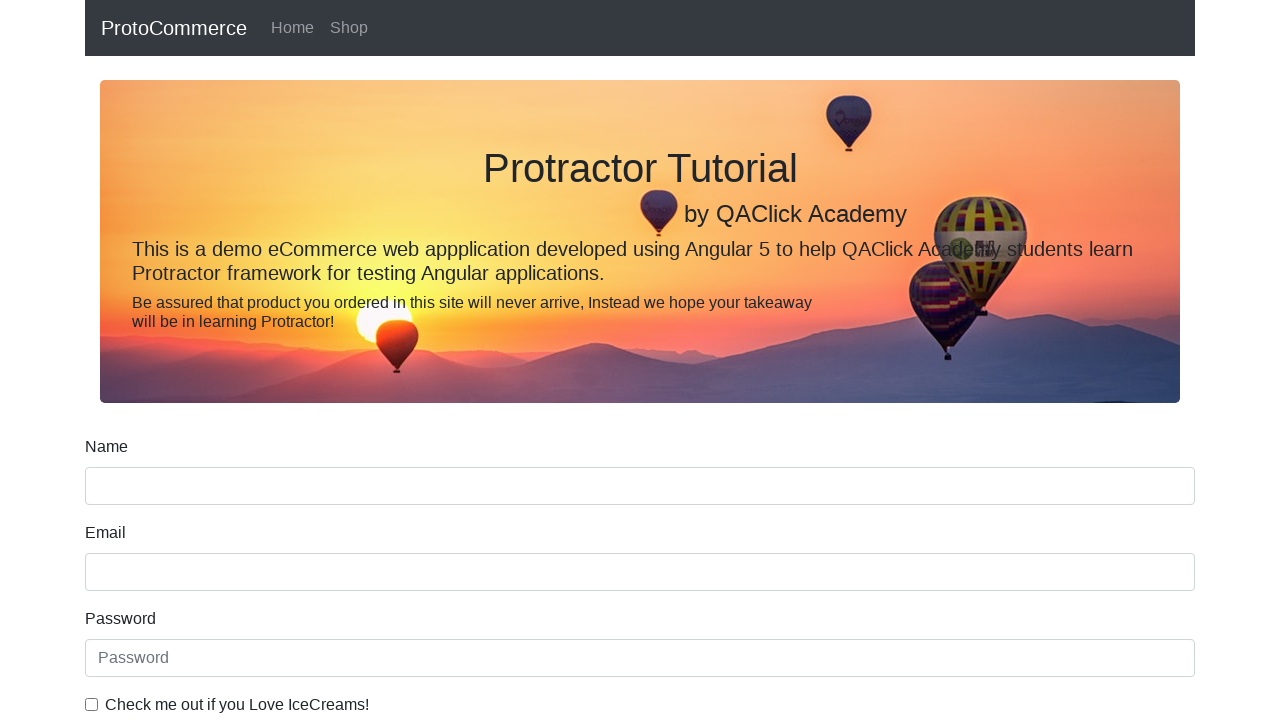

Navigated to courses page in new tab
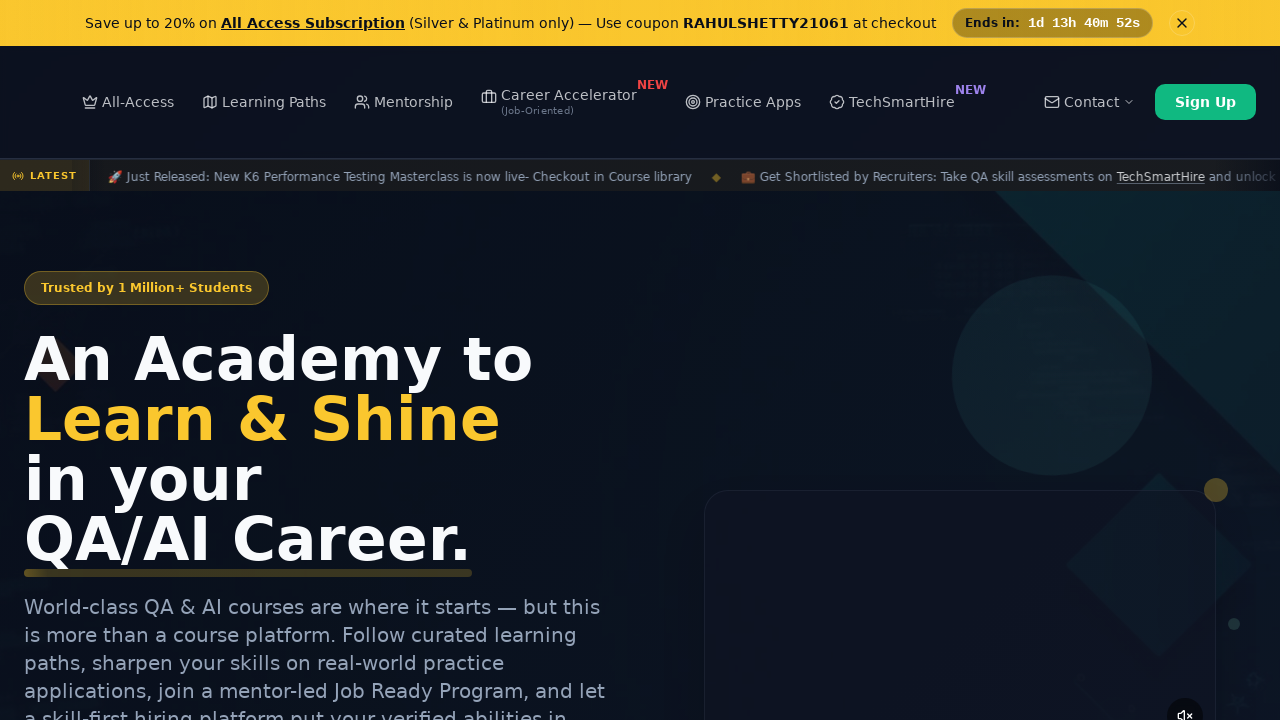

Course links loaded on the page
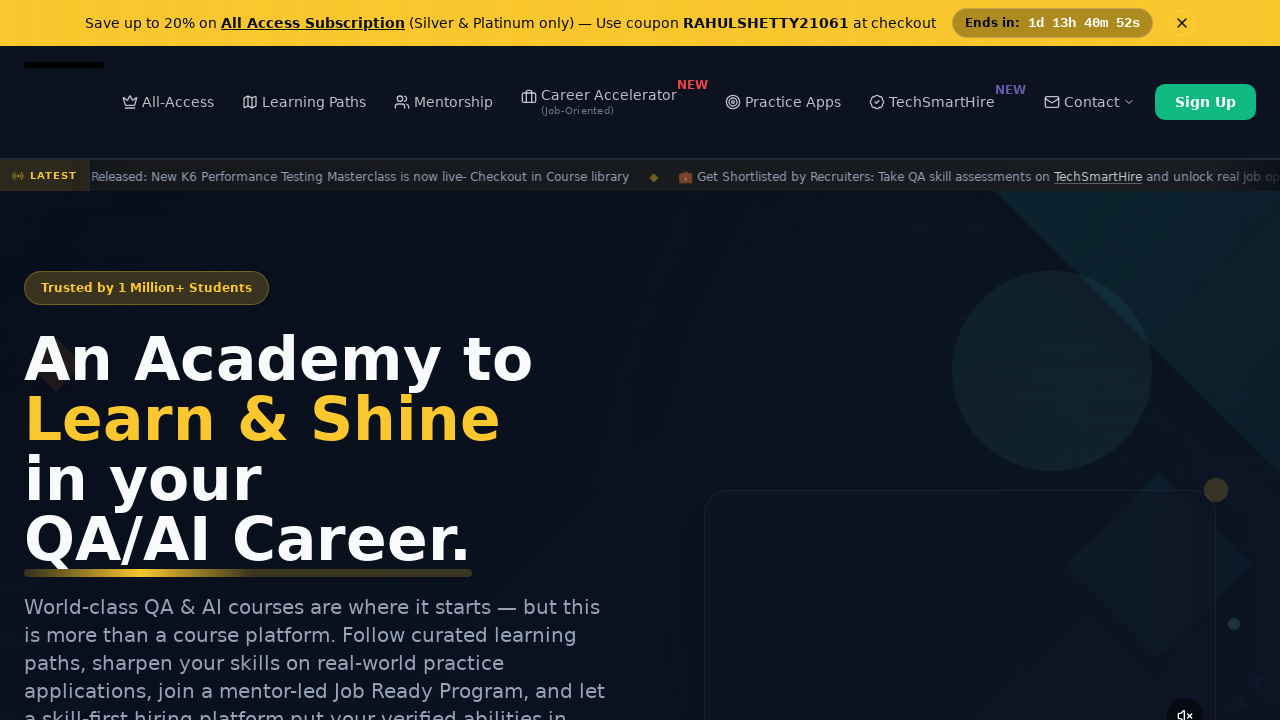

Located all course links
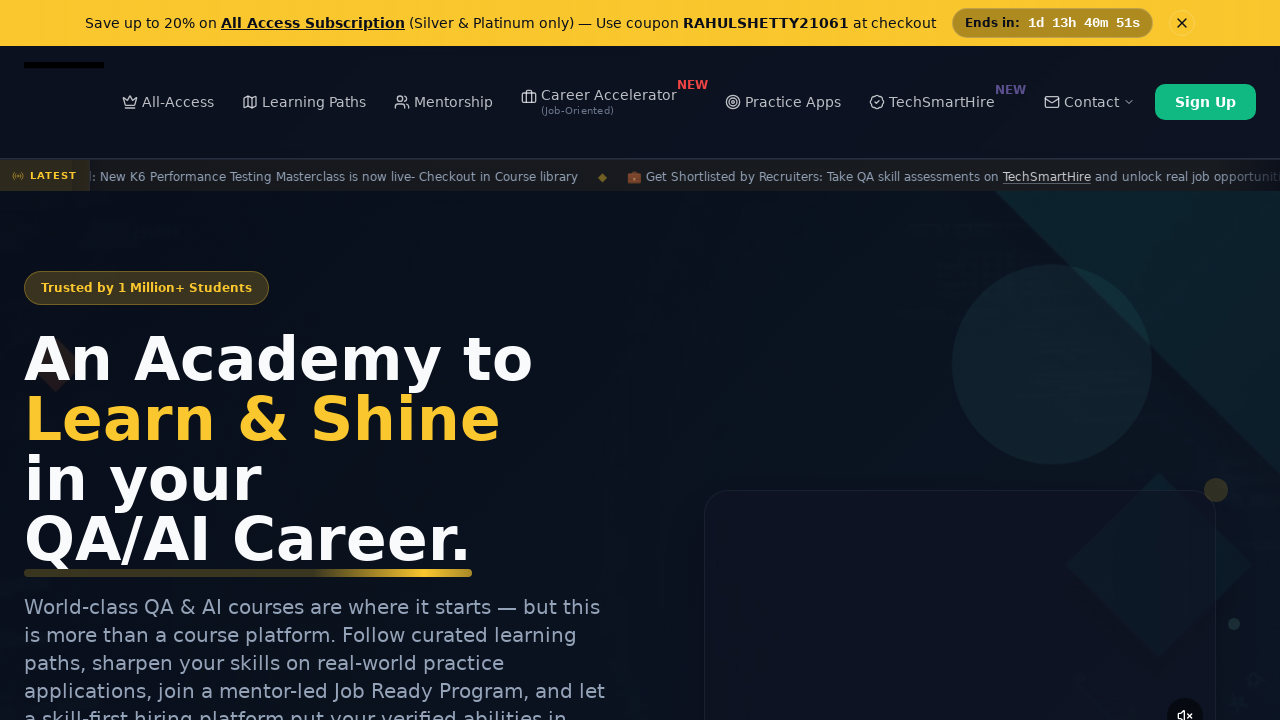

Extracted course name: Playwright Testing
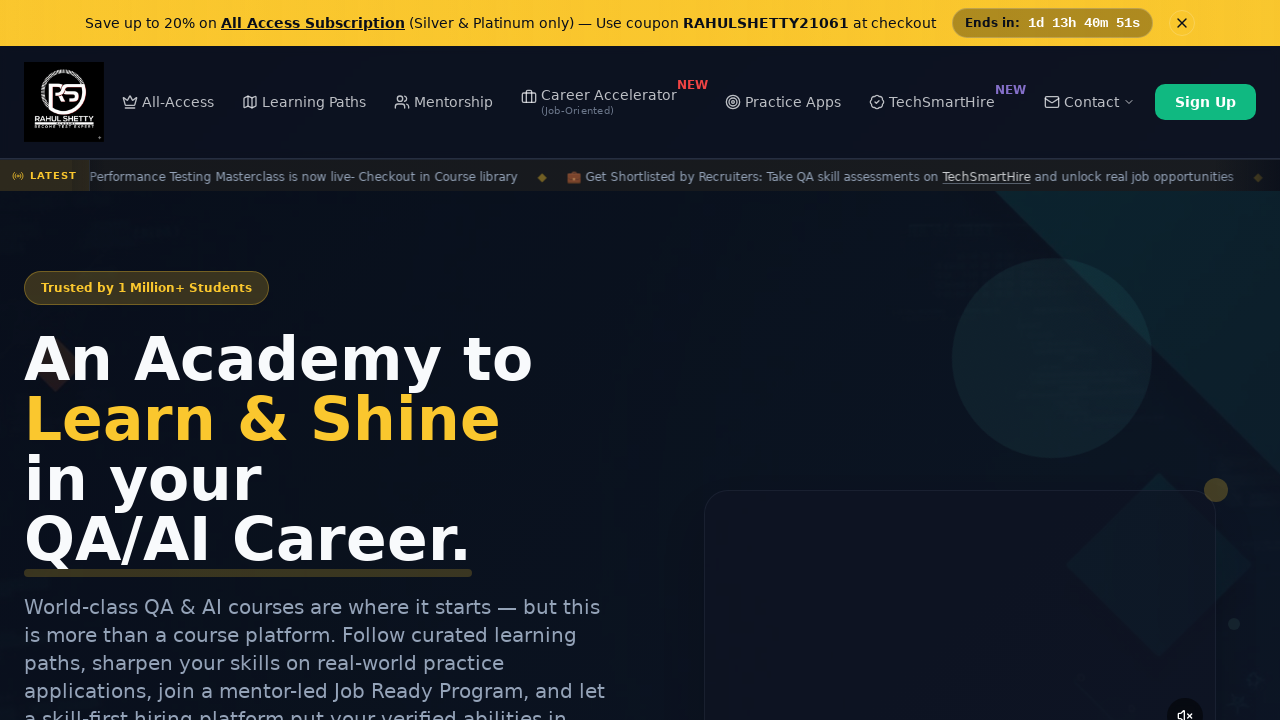

Switched back to original tab
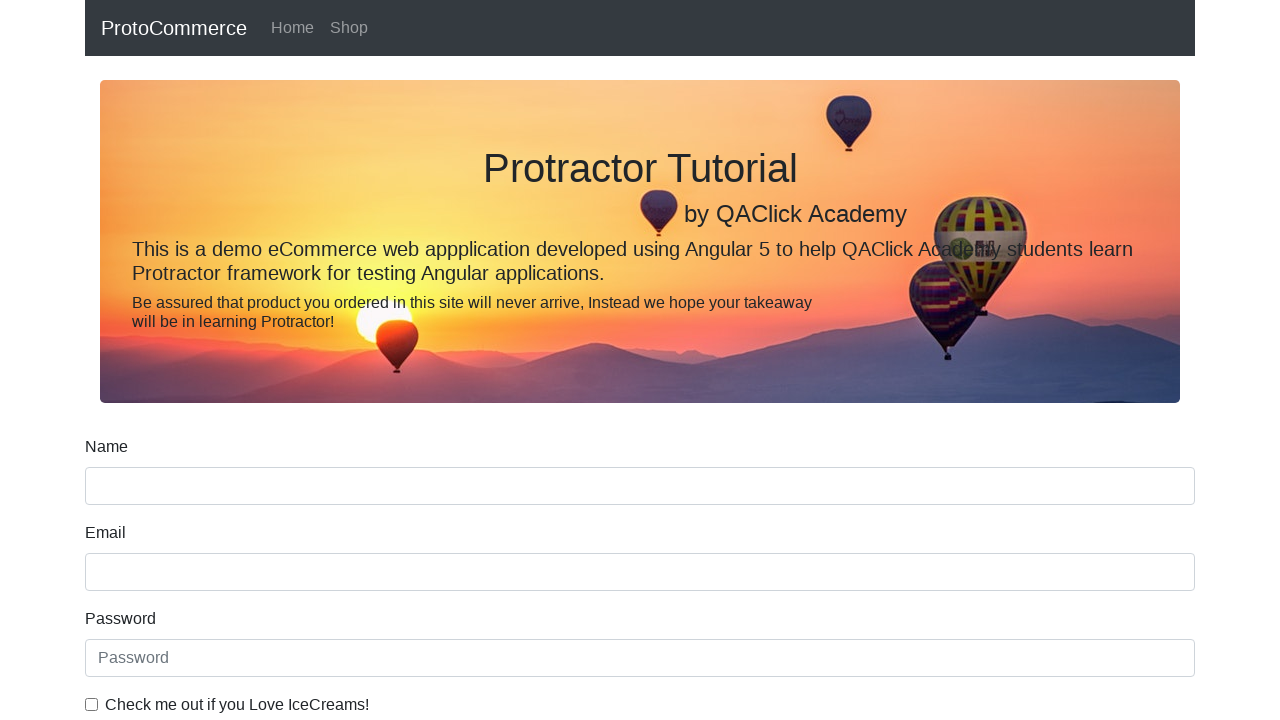

Name input field is visible and ready
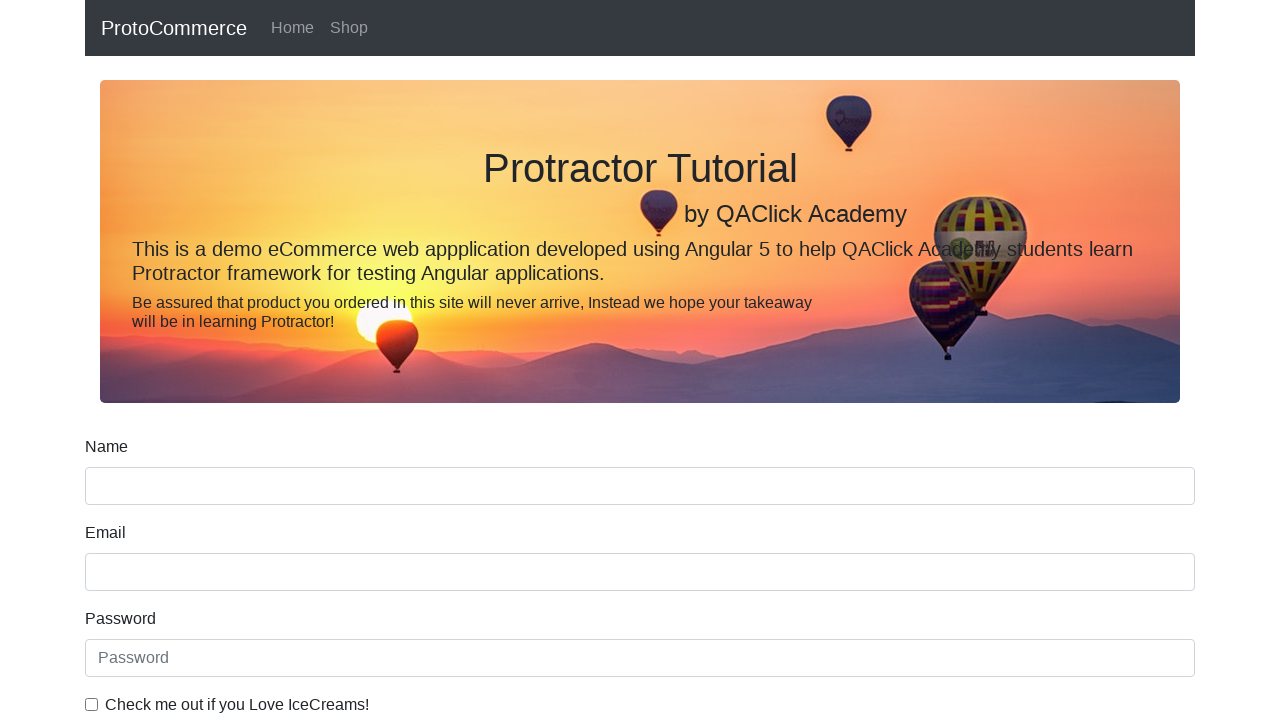

Located the name input field
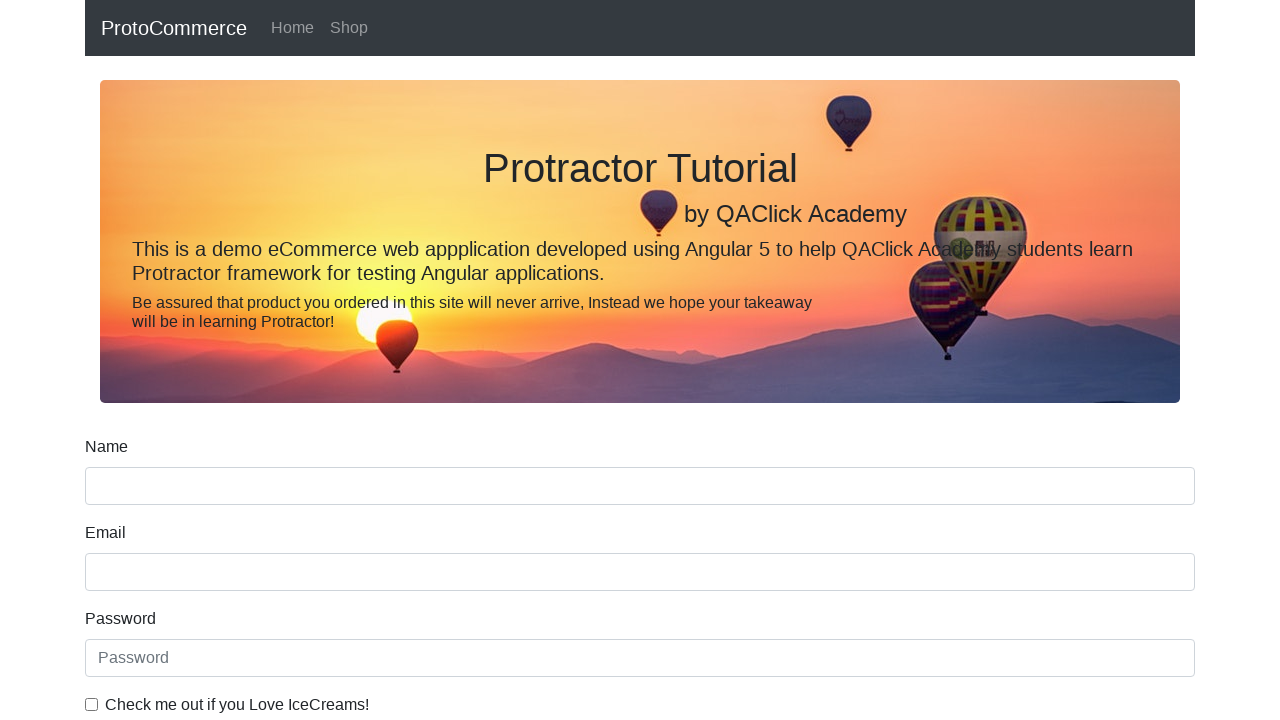

Filled name input with course name: Playwright Testing on input[name='name'] >> nth=0
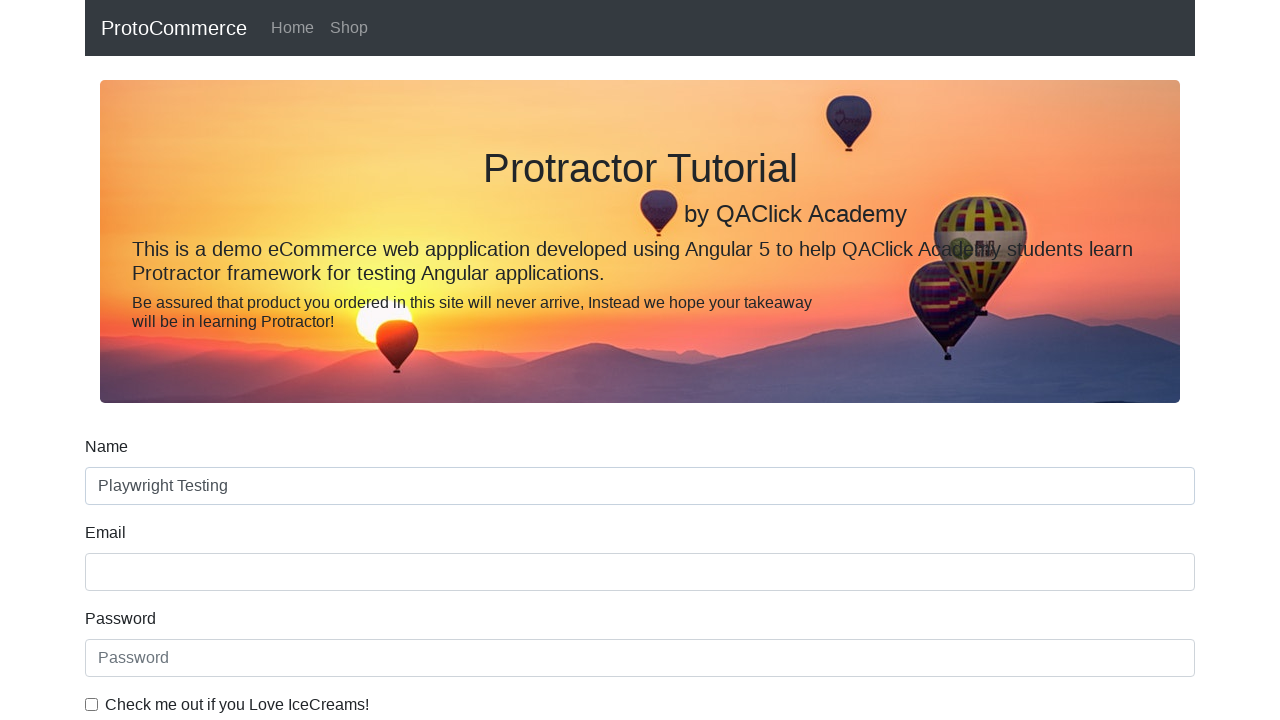

Retrieved bounding box of name input field
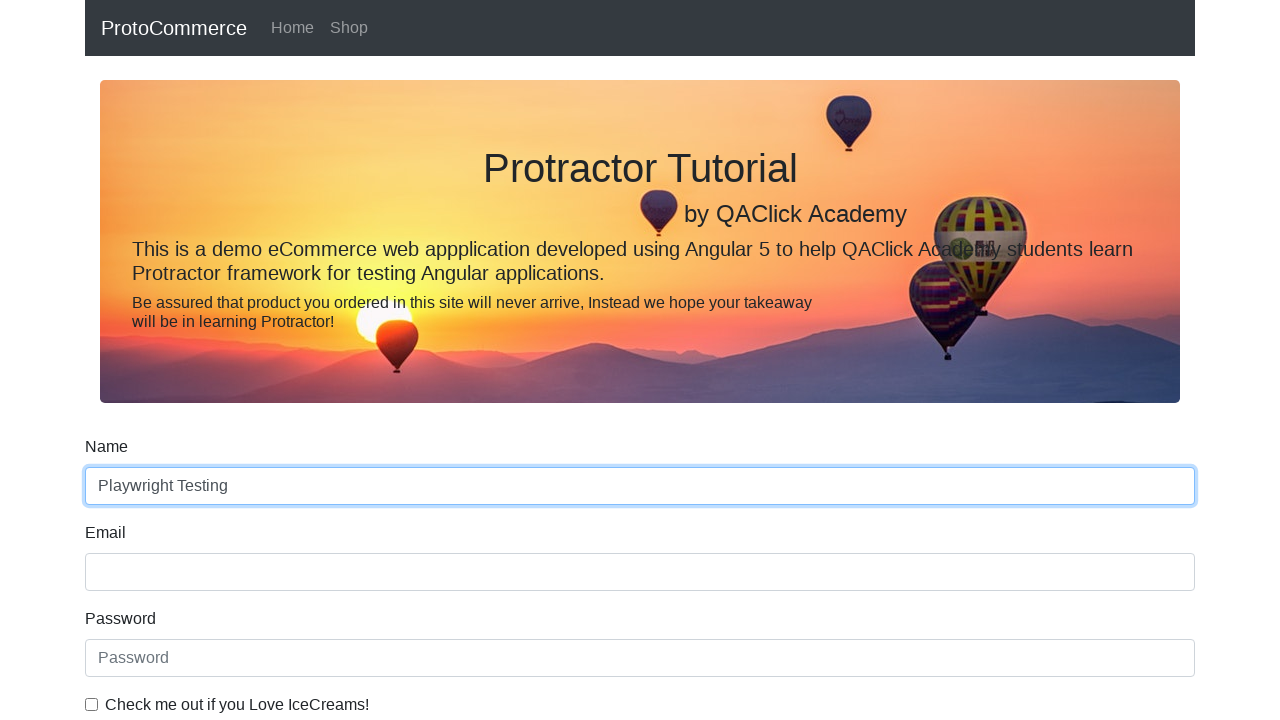

Element dimensions - Height: 38, Width: 1110
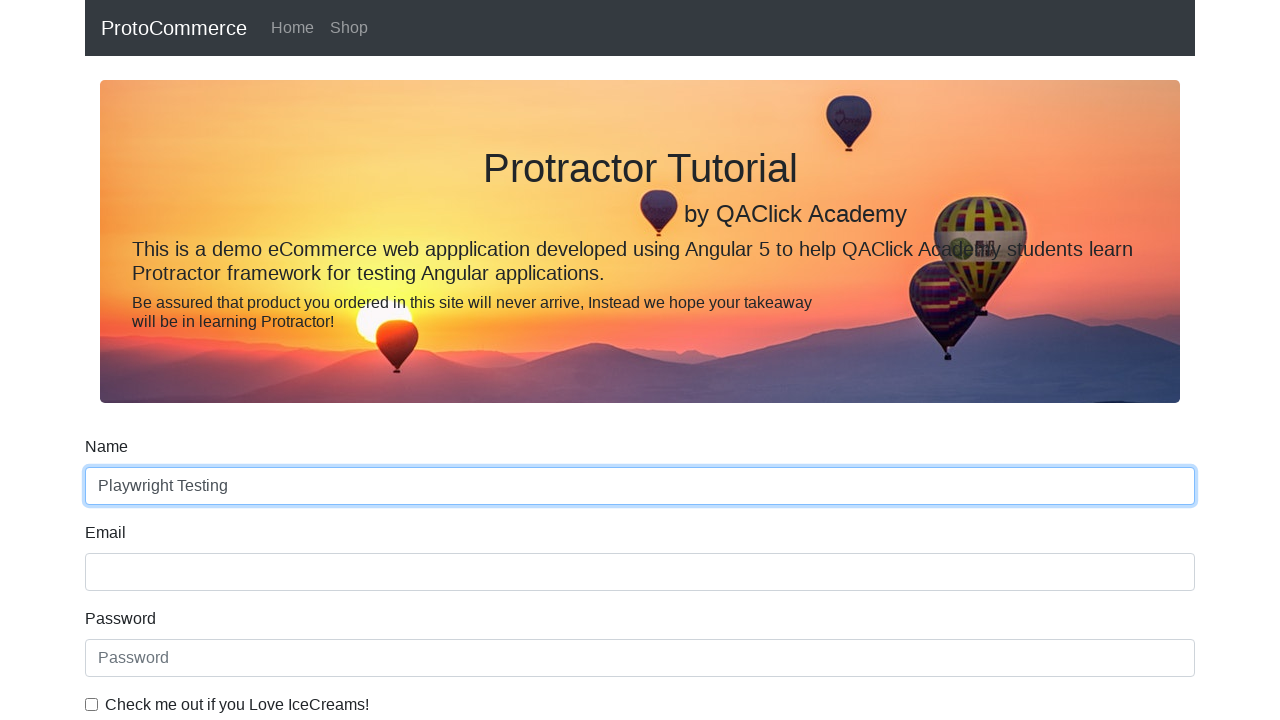

Test completed successfully
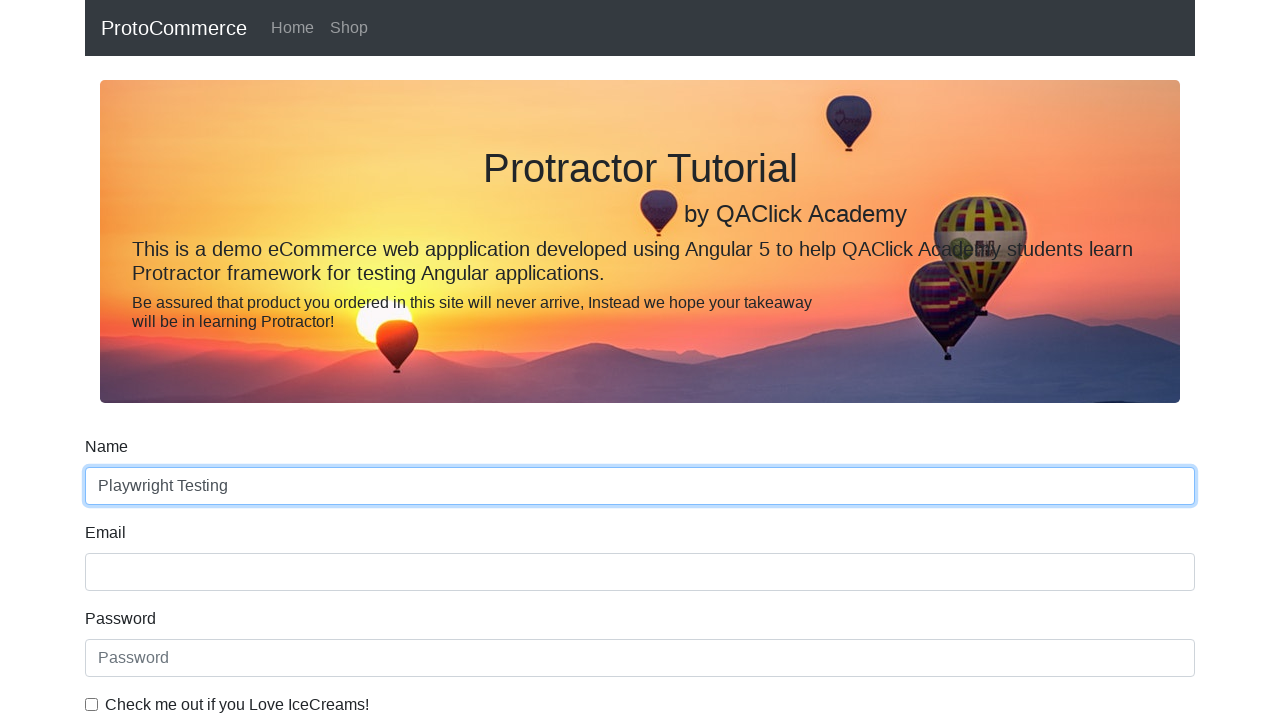

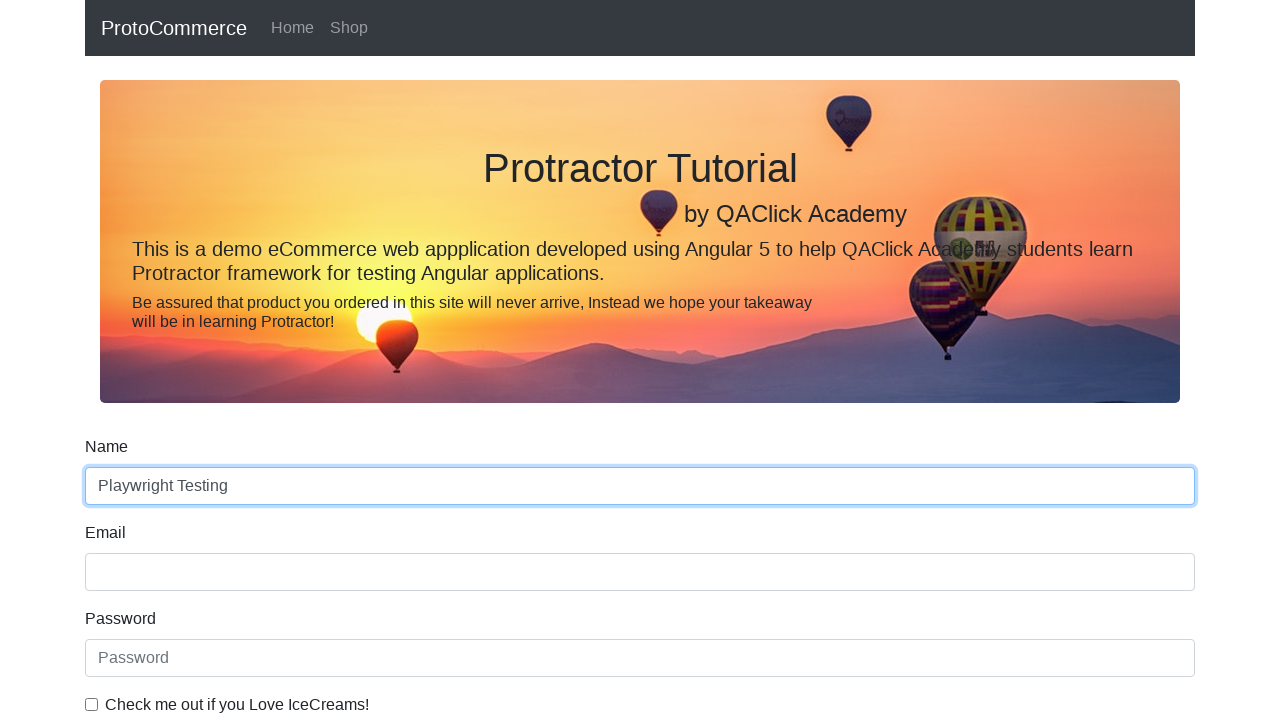